Tests A/B test opt-out functionality by visiting the page, verifying it shows A/B test content, then adding an opt-out cookie, refreshing, and verifying the page shows non-A/B test content.

Starting URL: http://the-internet.herokuapp.com/abtest

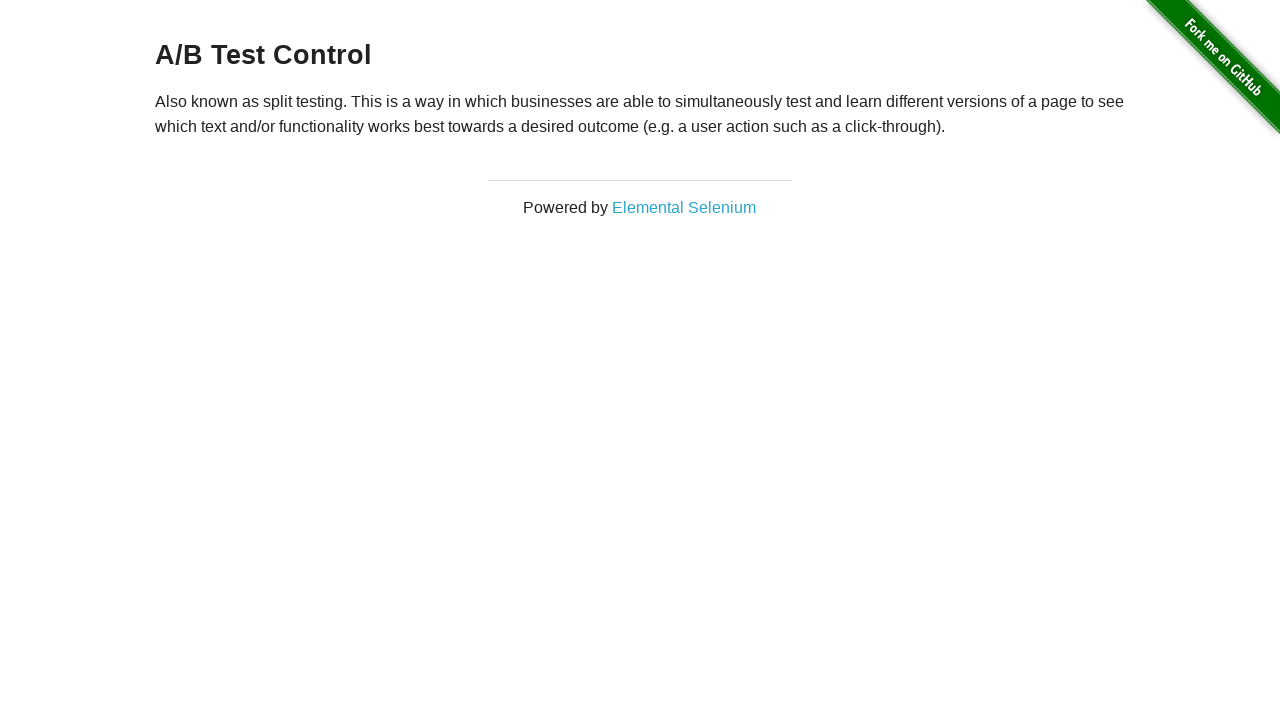

Located the h3 heading element
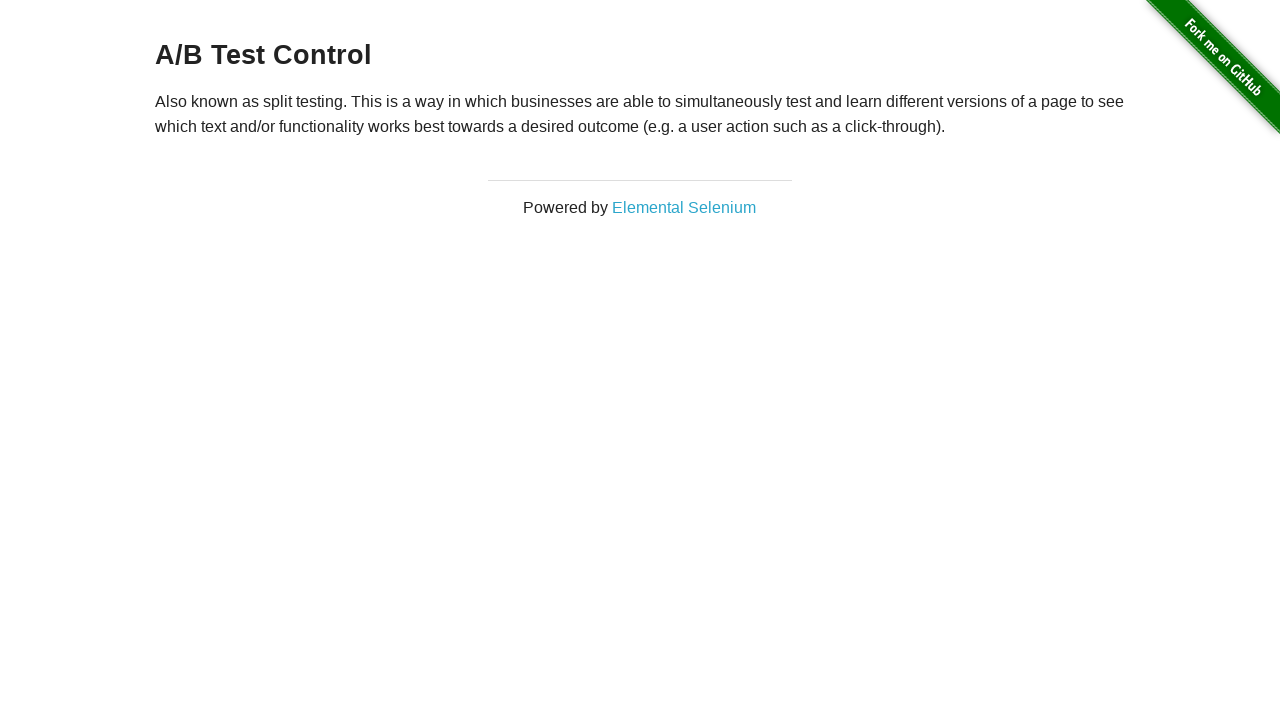

Retrieved heading text content
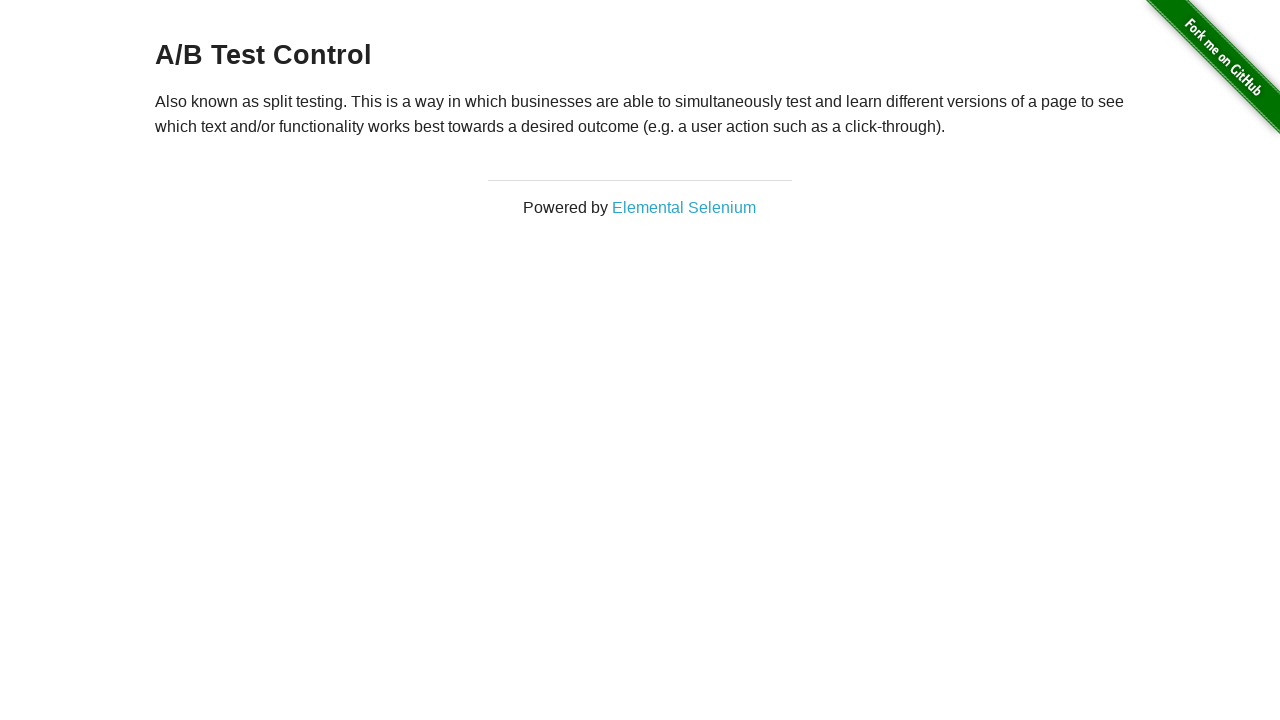

Verified heading starts with 'A/B Test' - confirmed A/B test group
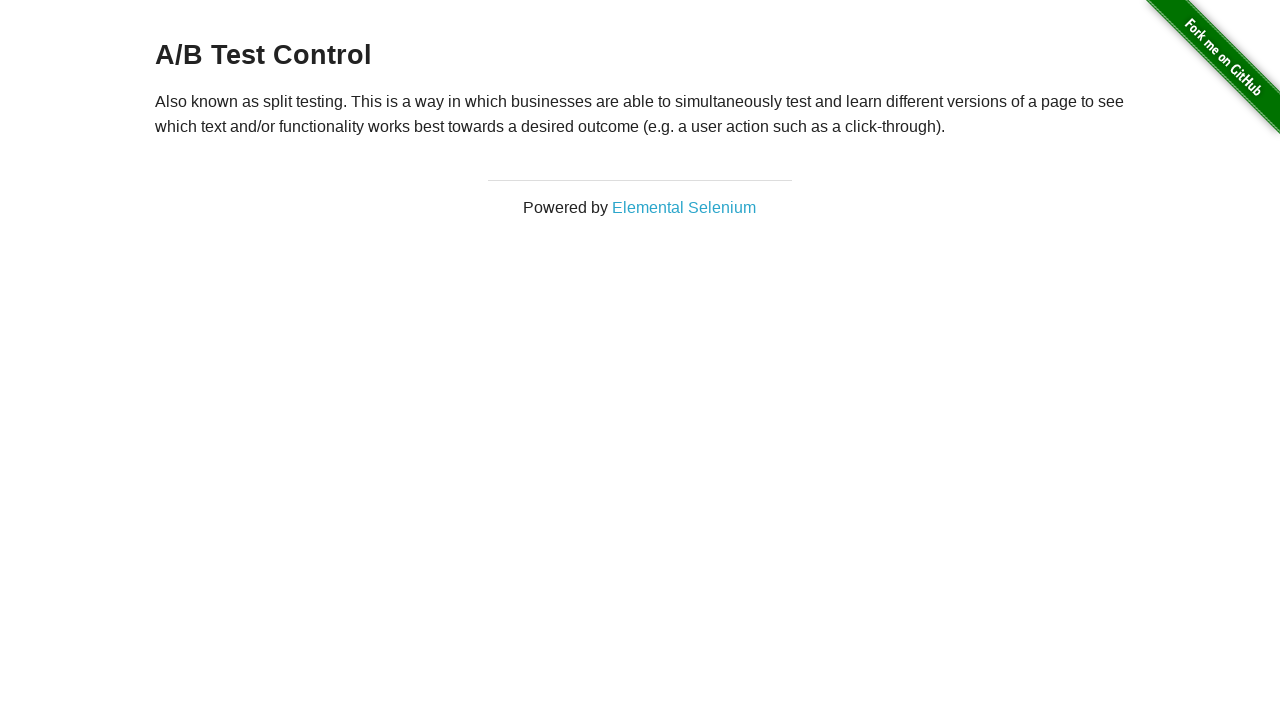

Added optimizelyOptOut cookie with value 'true'
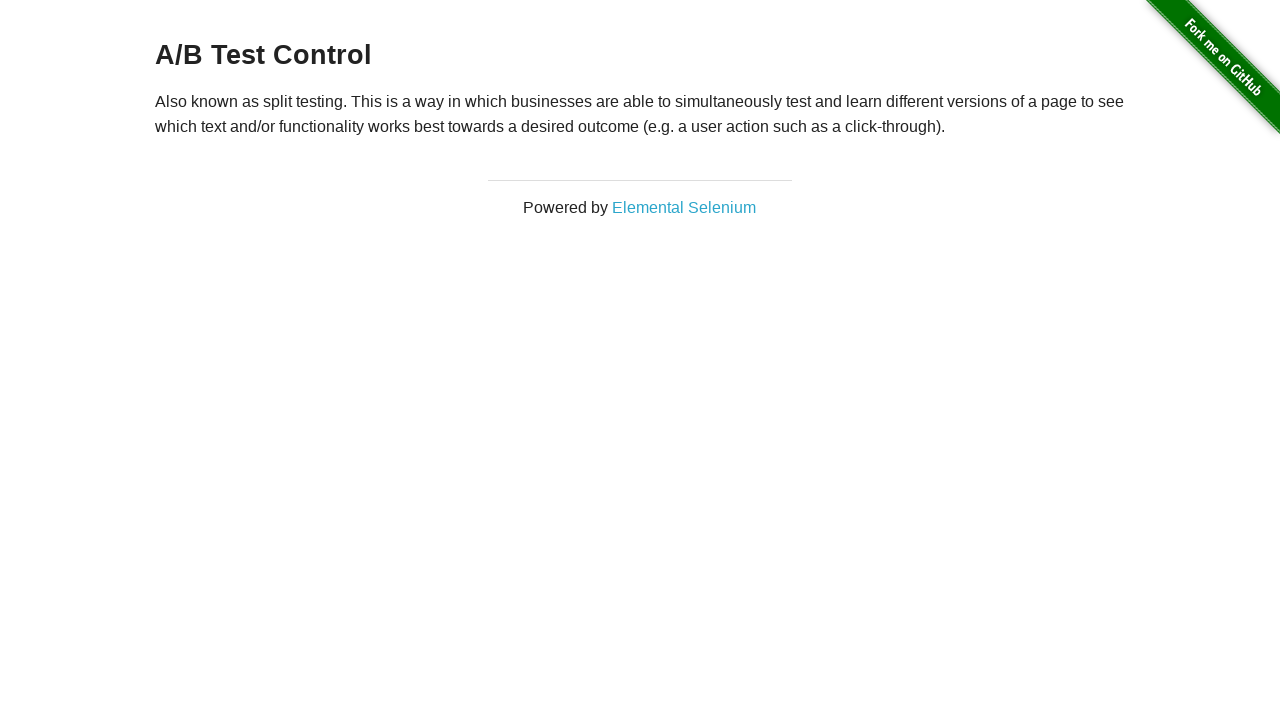

Reloaded the page to apply opt-out cookie
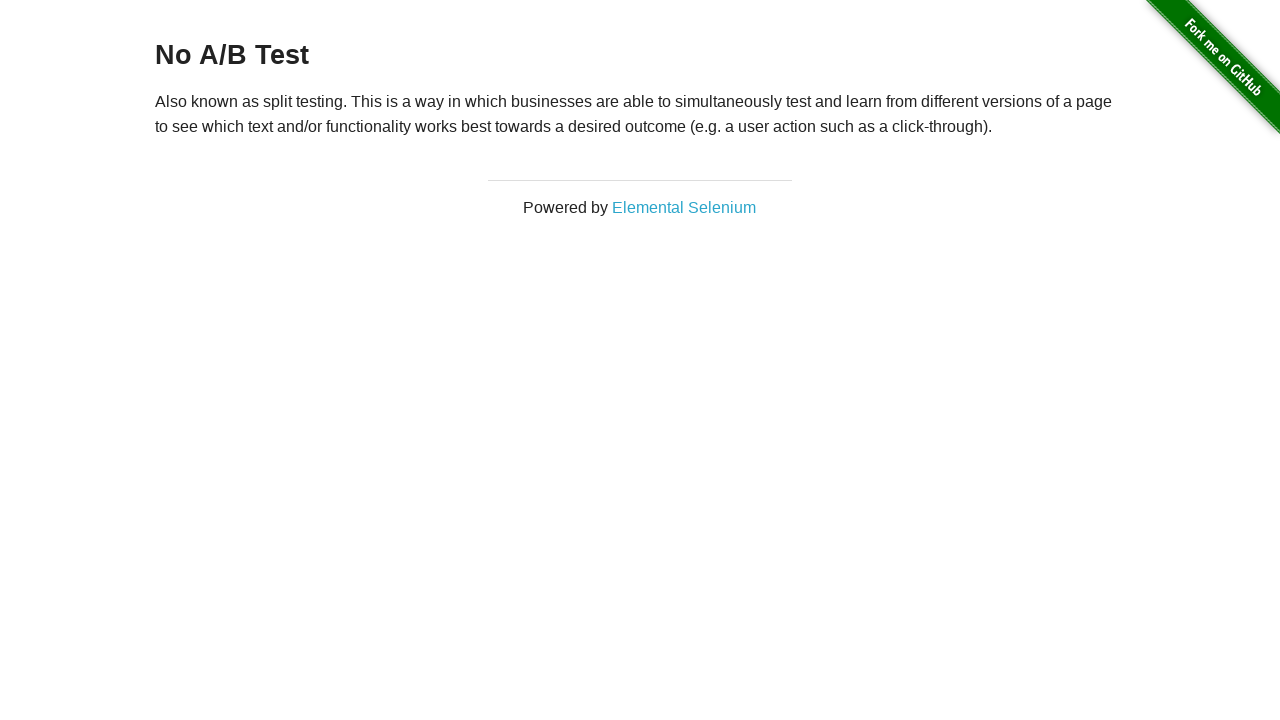

Retrieved heading text content after page reload
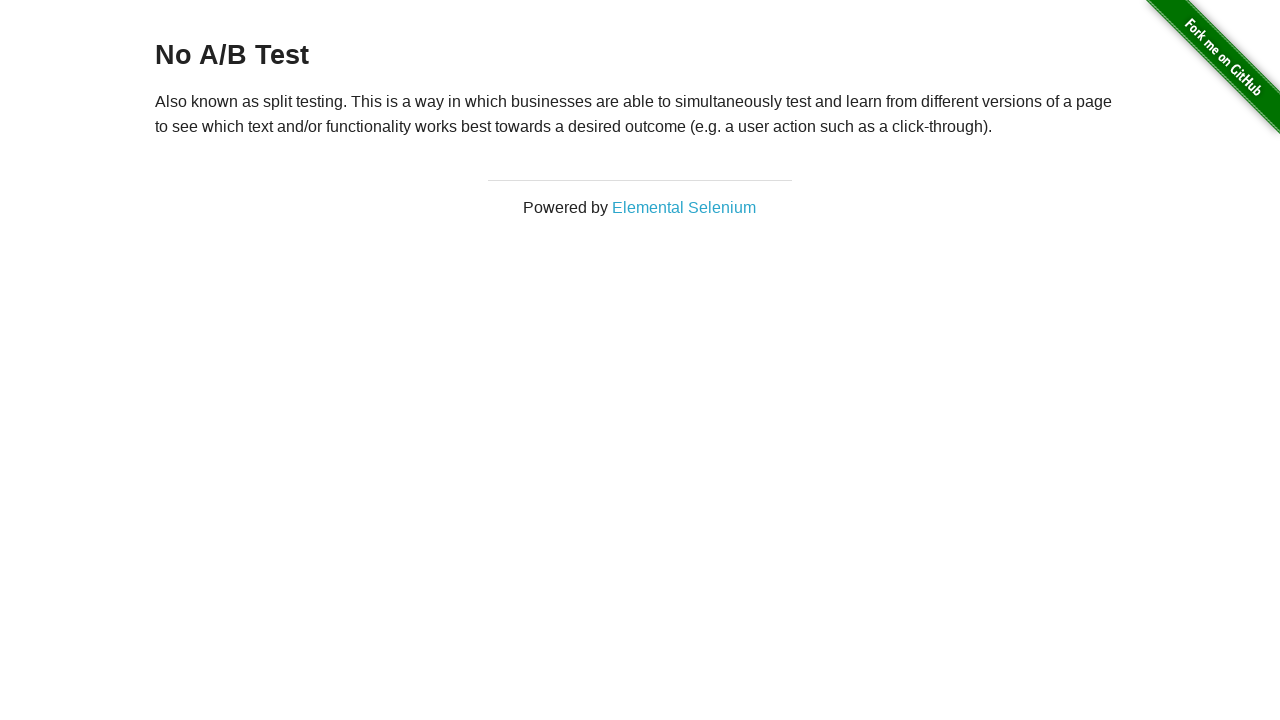

Verified heading starts with 'No A/B Test' - confirmed opt-out successful
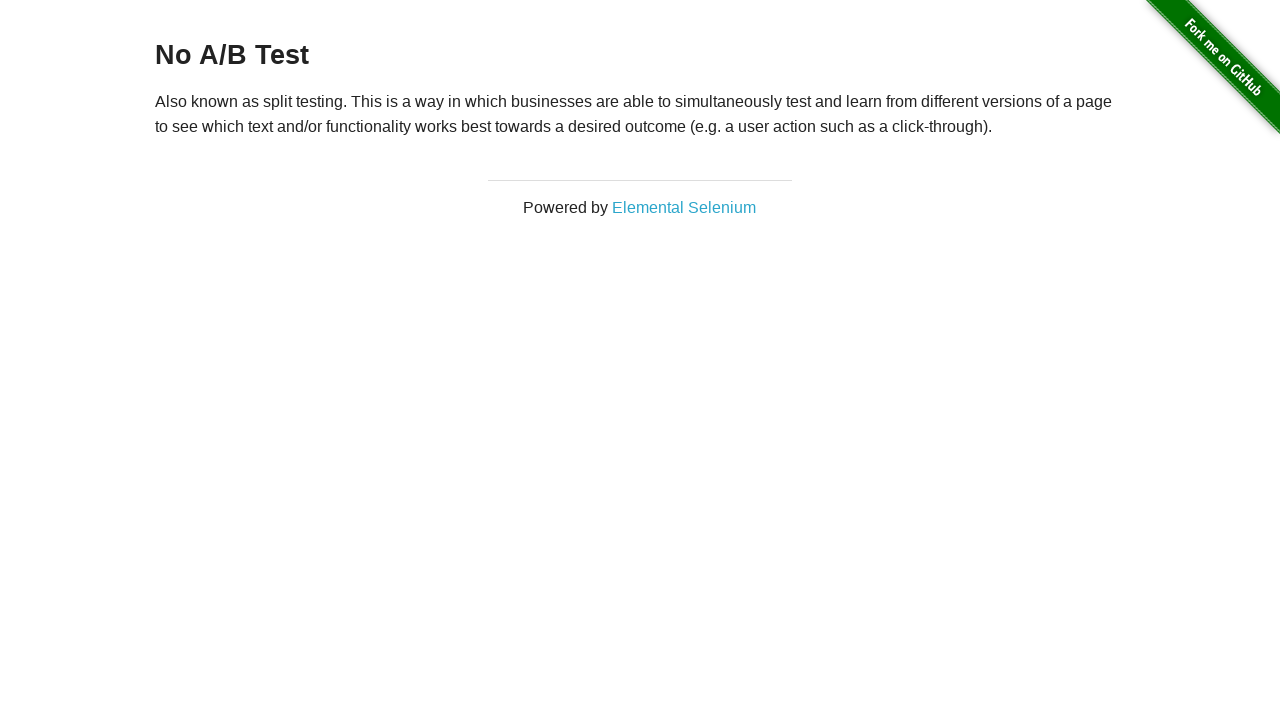

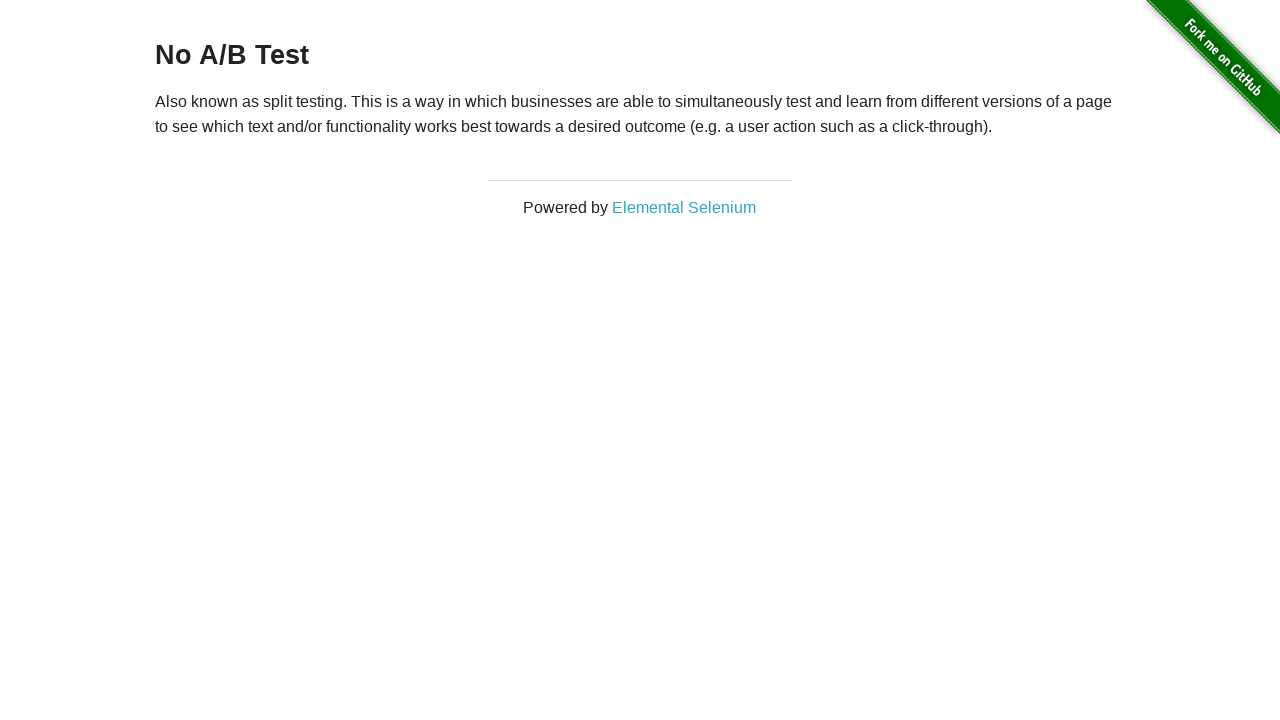